Tests the e-commerce flow on demoblaze.com by navigating to Laptops category, selecting a MacBook Air, adding it to cart, and verifying the item appears in the cart.

Starting URL: https://www.demoblaze.com/#

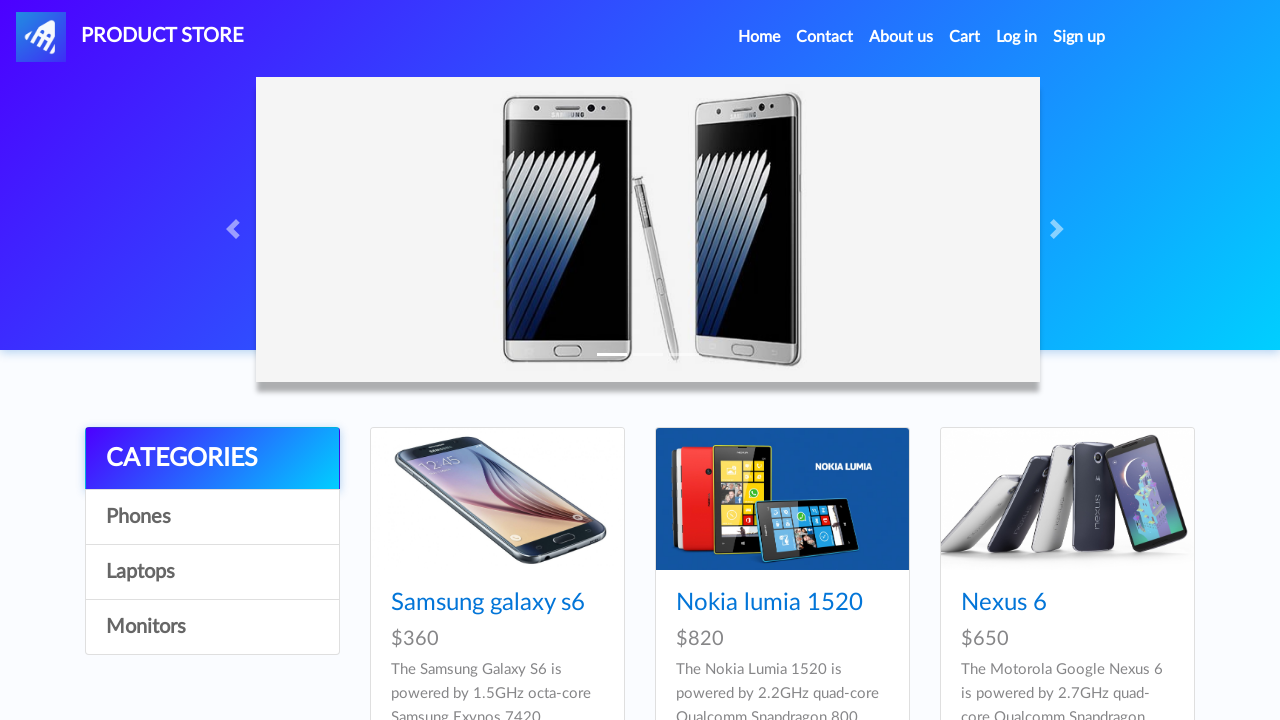

Clicked on Laptops category at (212, 572) on text=Laptops
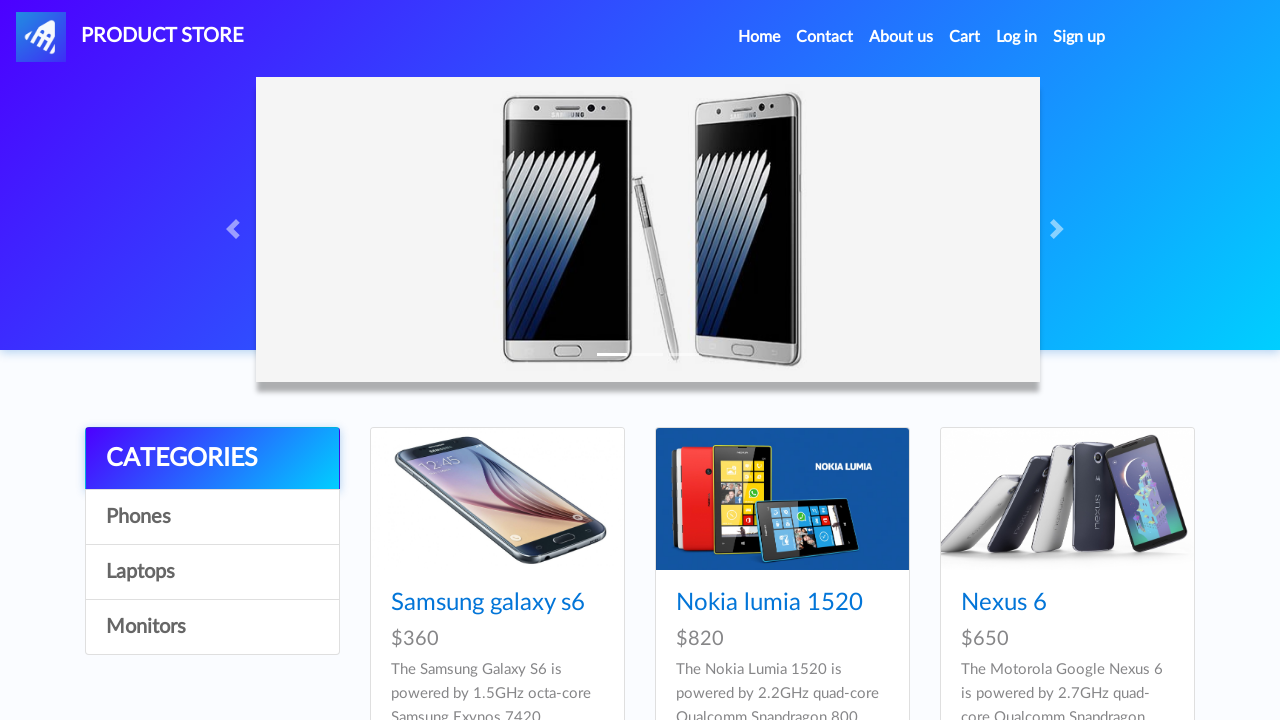

Waited for Laptops category page to load
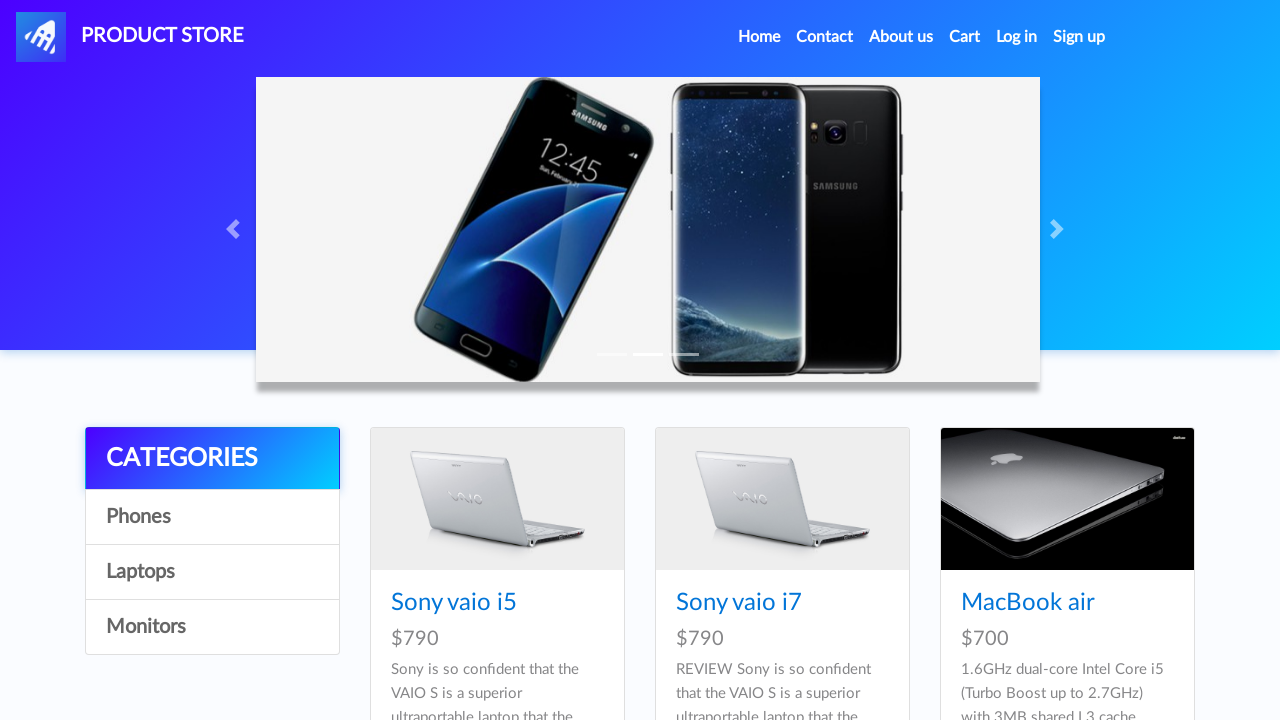

Clicked on MacBook air product at (1028, 603) on text=MacBook air
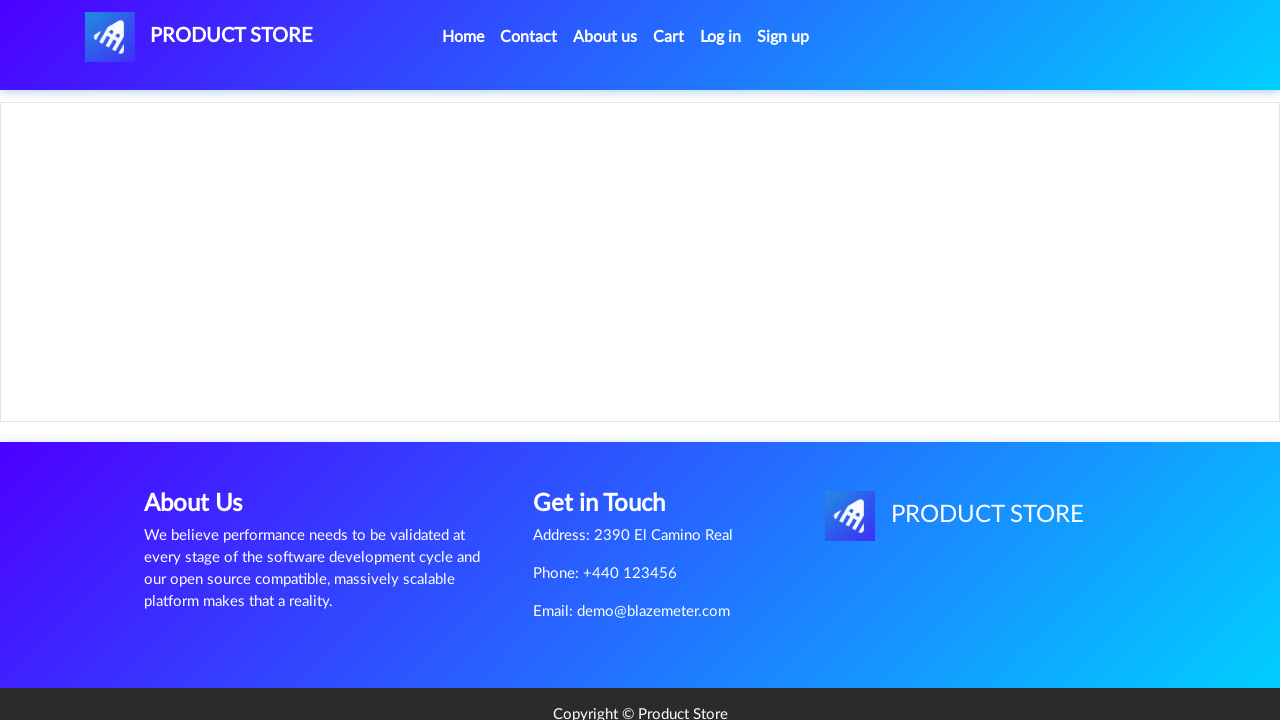

Waited for MacBook air product page to load
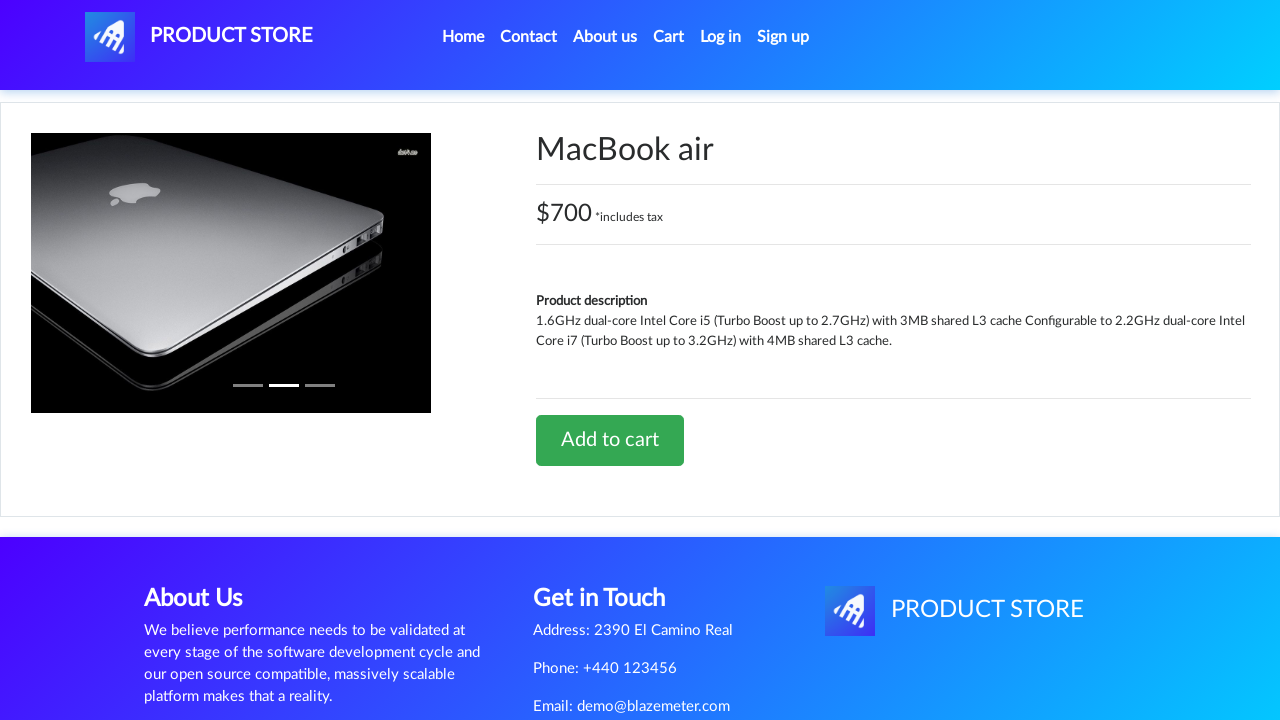

Clicked Add to cart button at (610, 440) on text=Add to cart
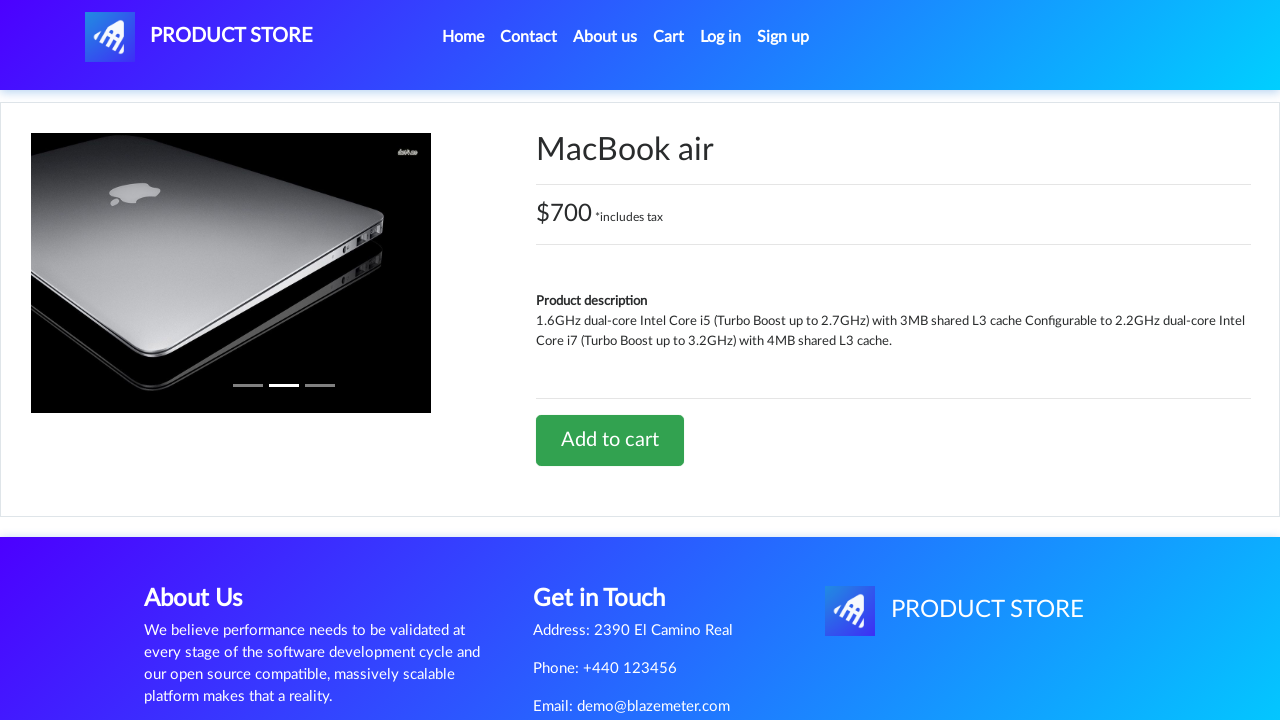

Waited after clicking Add to cart
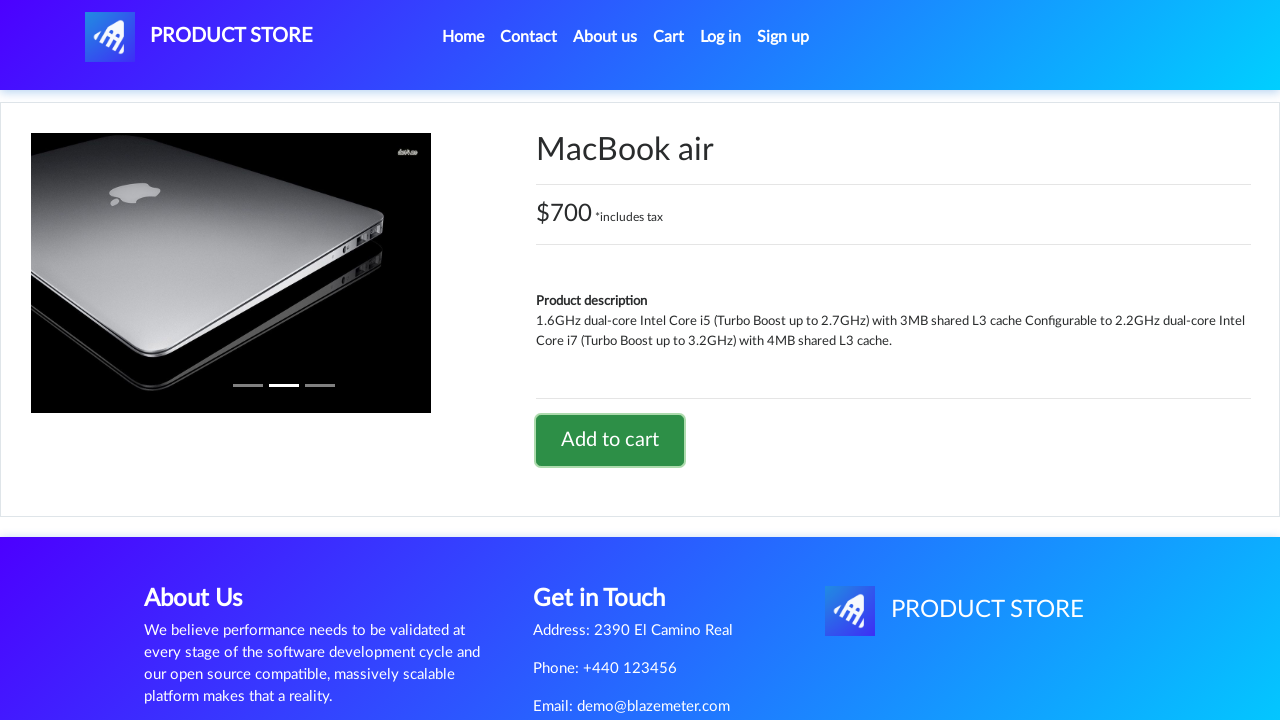

Set up dialog handler to accept alerts
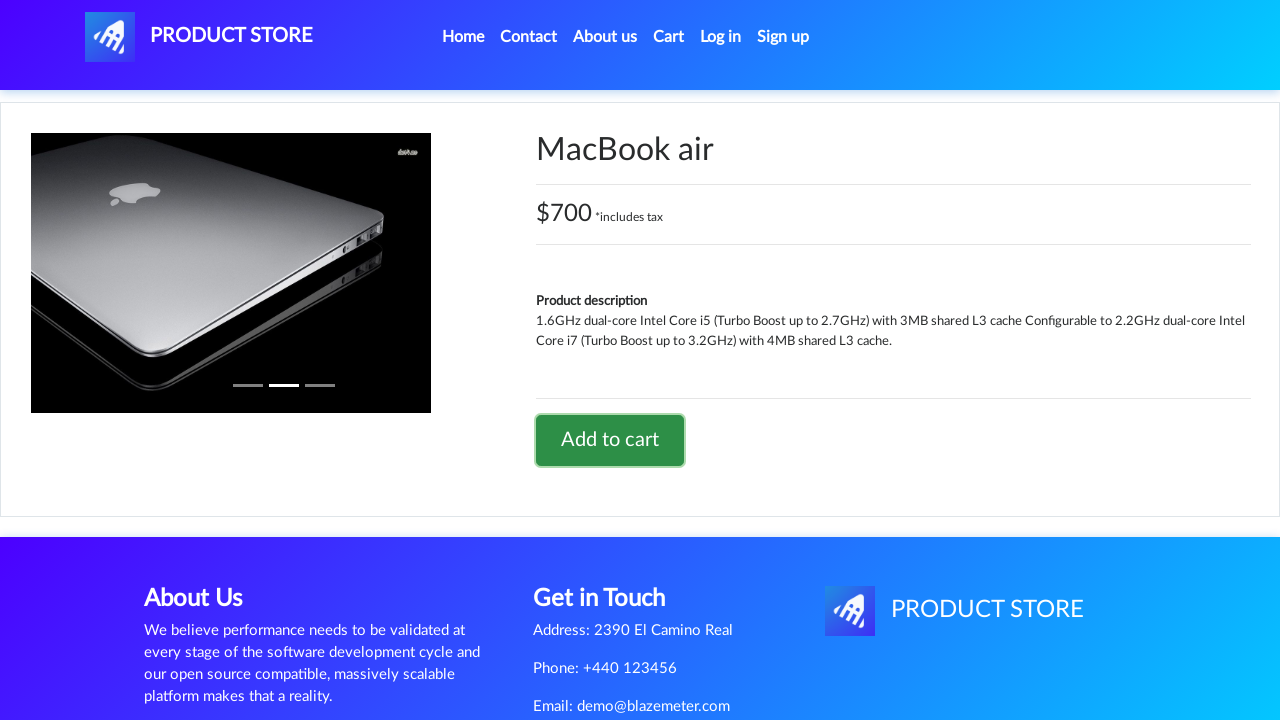

Waited for alert dialog to be processed
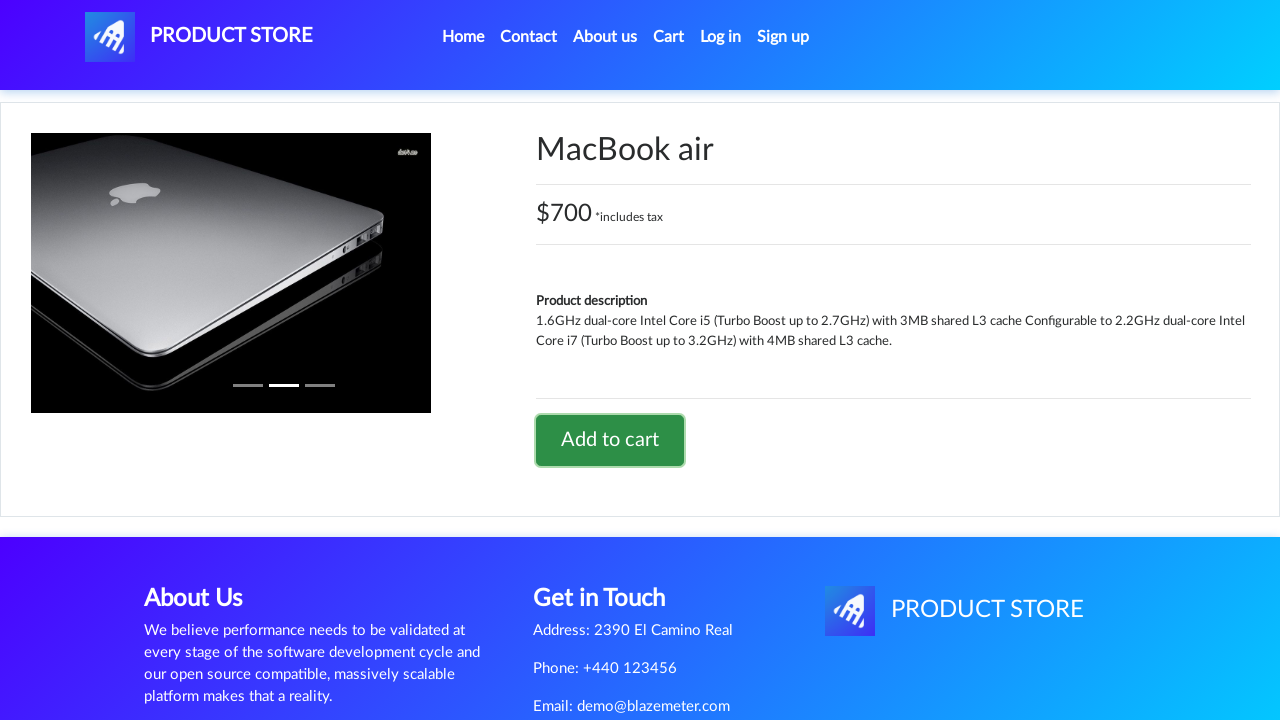

Clicked on Cart link at (669, 37) on text=Cart
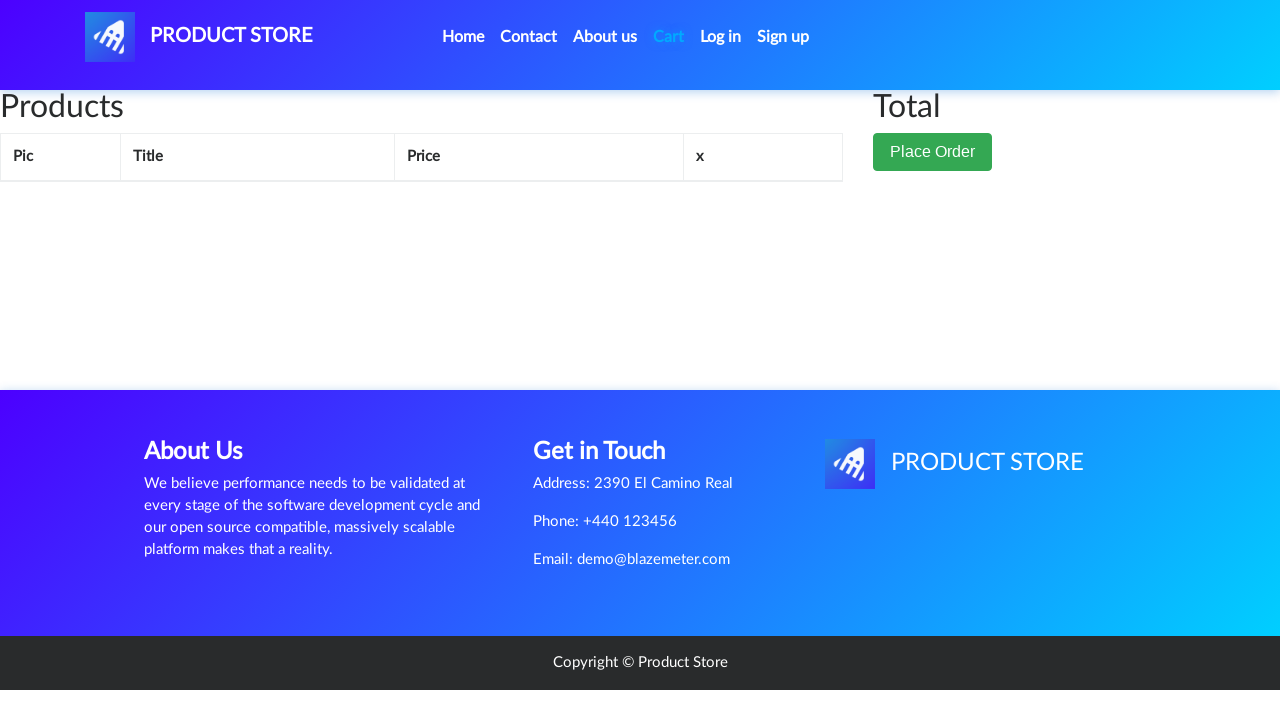

Waited for Cart page to load
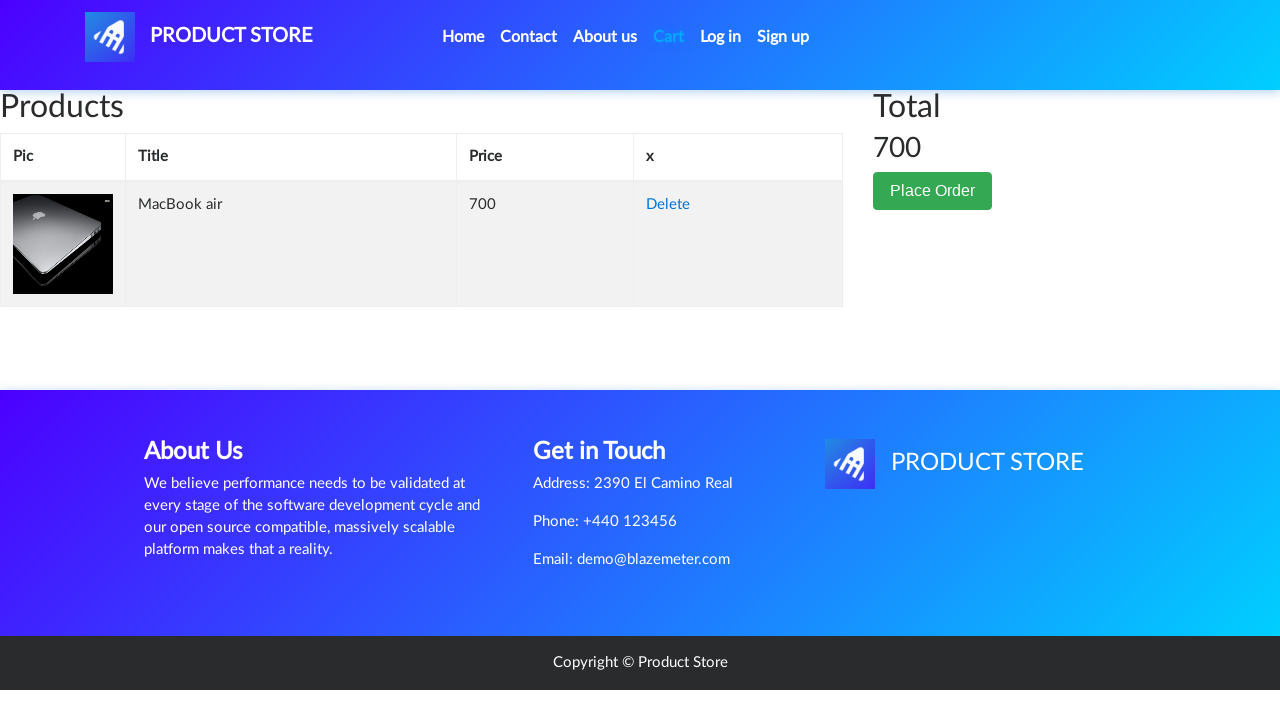

Located cart item element
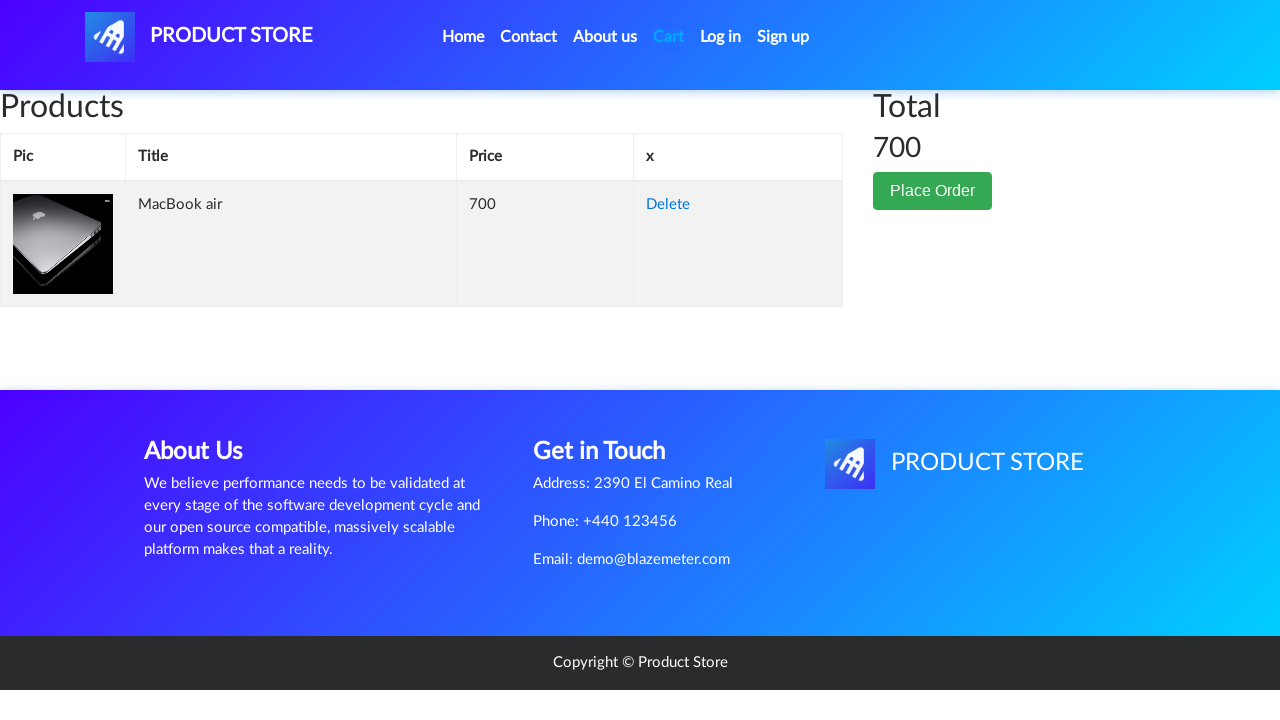

Waited for cart item to be visible
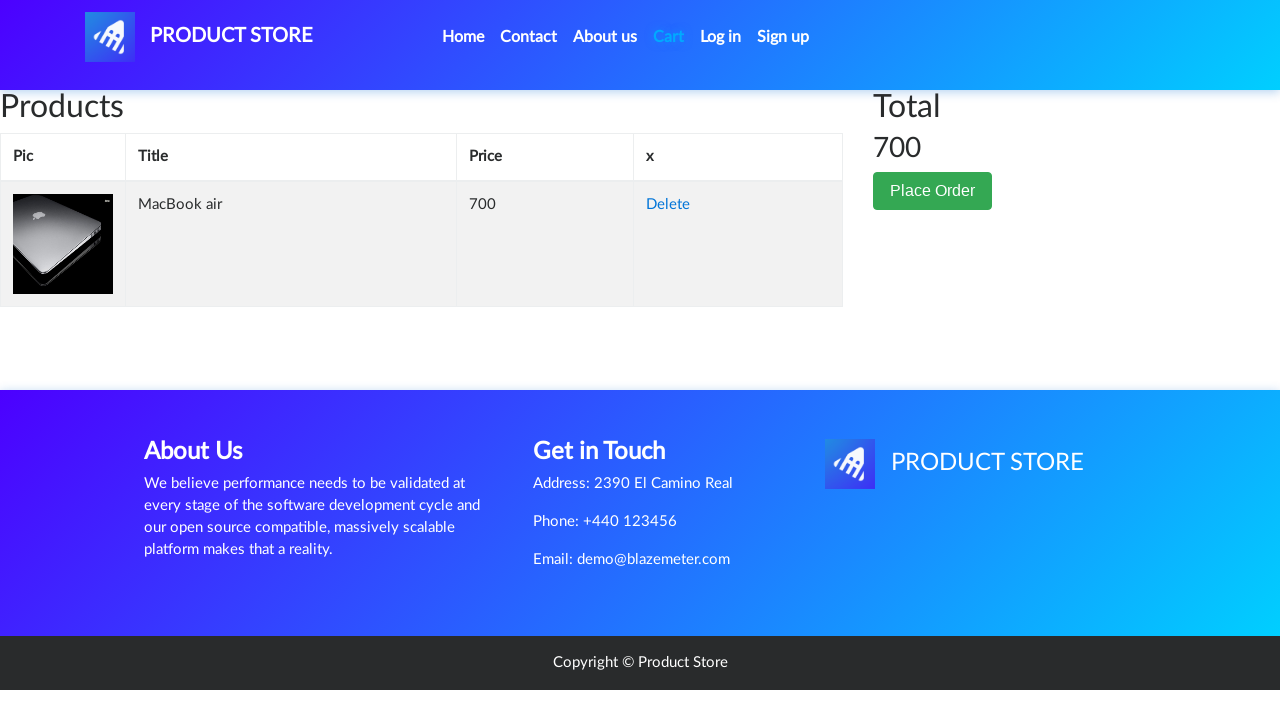

Verified MacBook air is present in cart
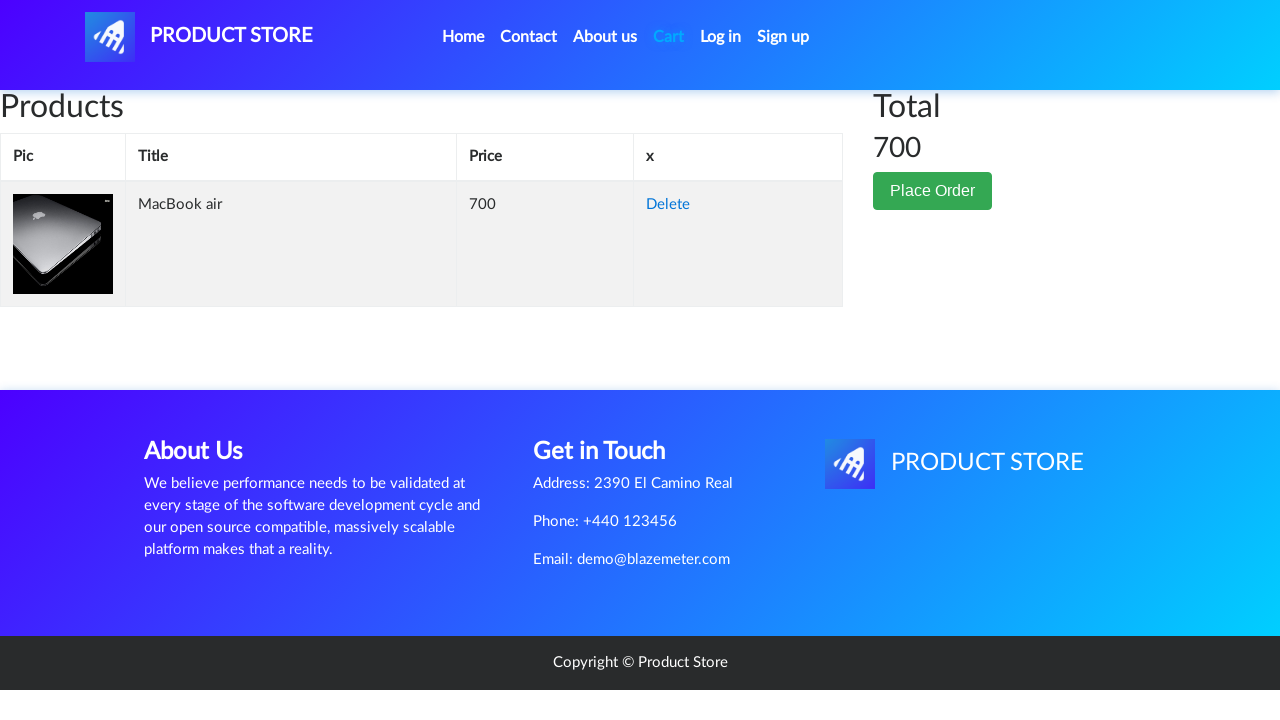

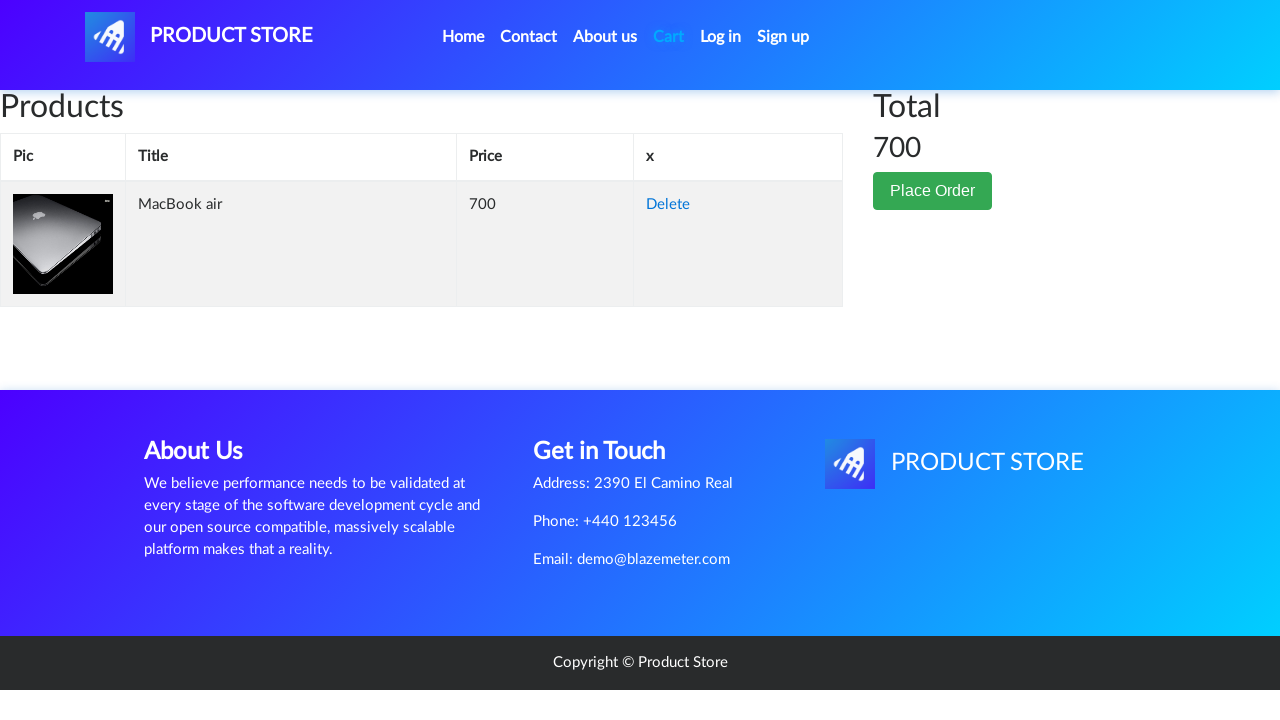